Tests alert handling by entering a name, triggering an alert, verifying text, and accepting/dismissing alerts

Starting URL: https://rahulshettyacademy.com/AutomationPractice/

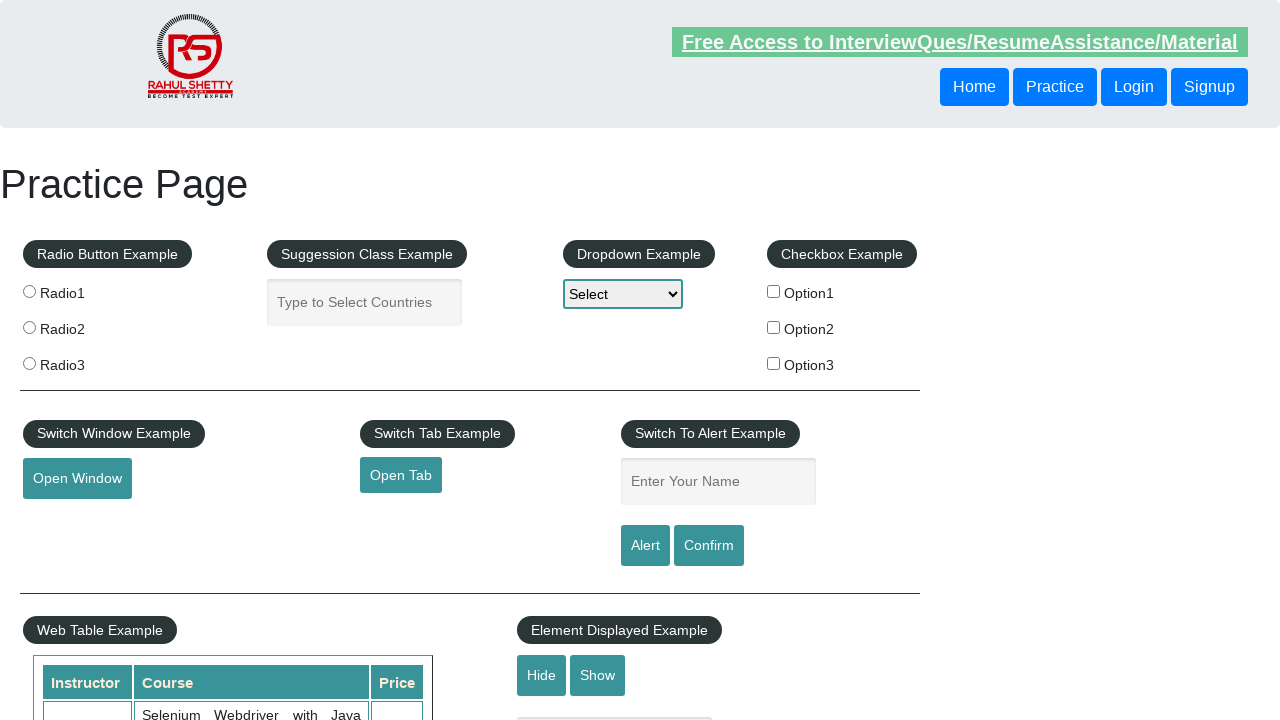

Entered 'testuser_marco' in the name input field on input[name='enter-name']
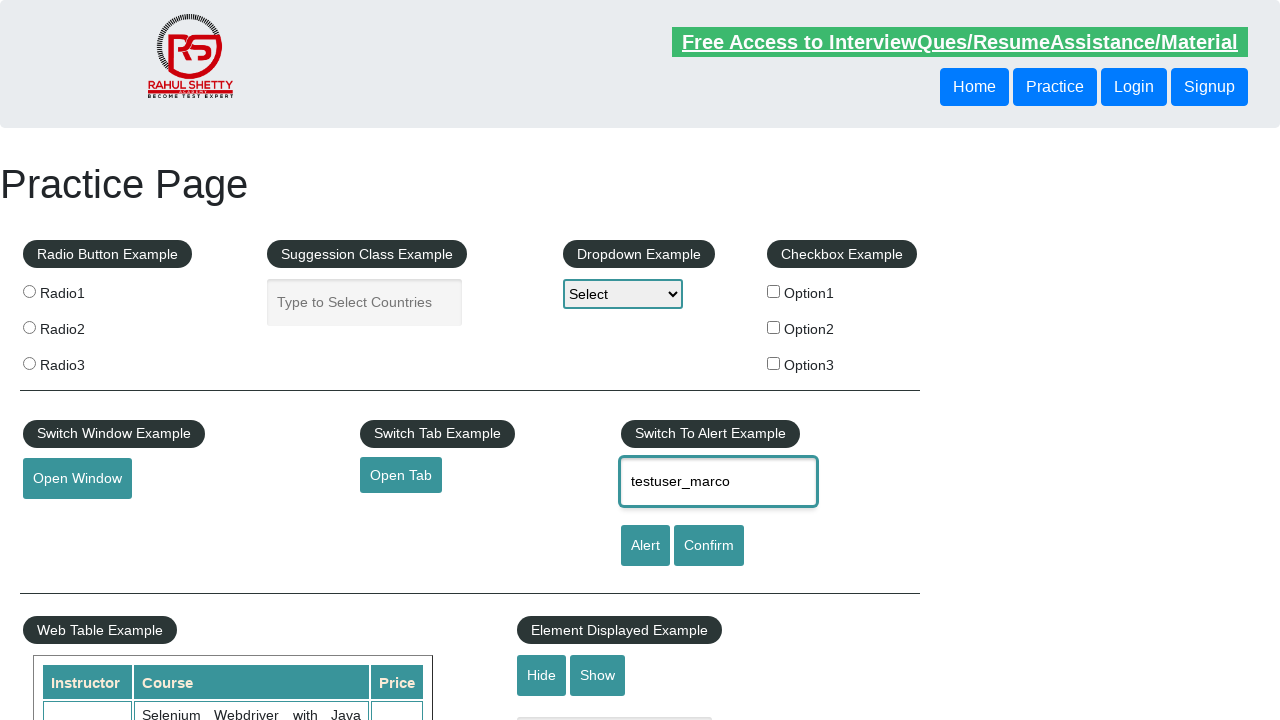

Set up dialog handler to accept alerts
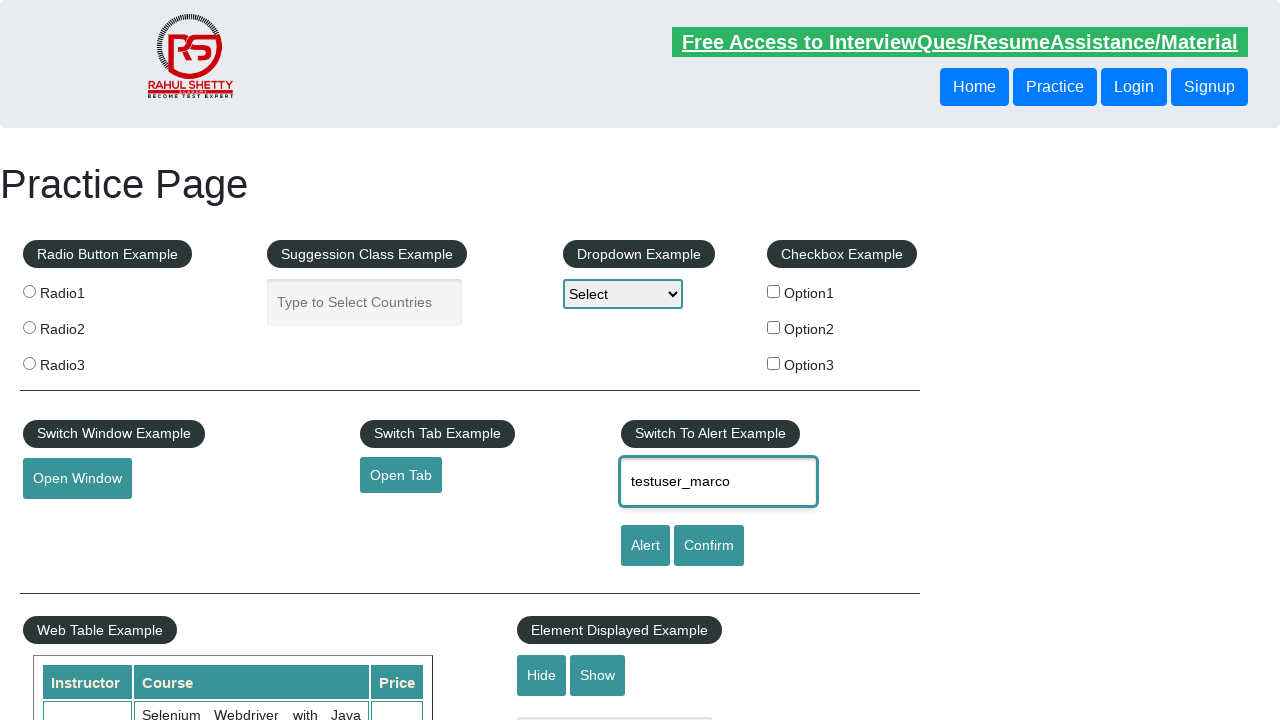

Clicked alert button and accepted the alert dialog at (645, 546) on #alertbtn
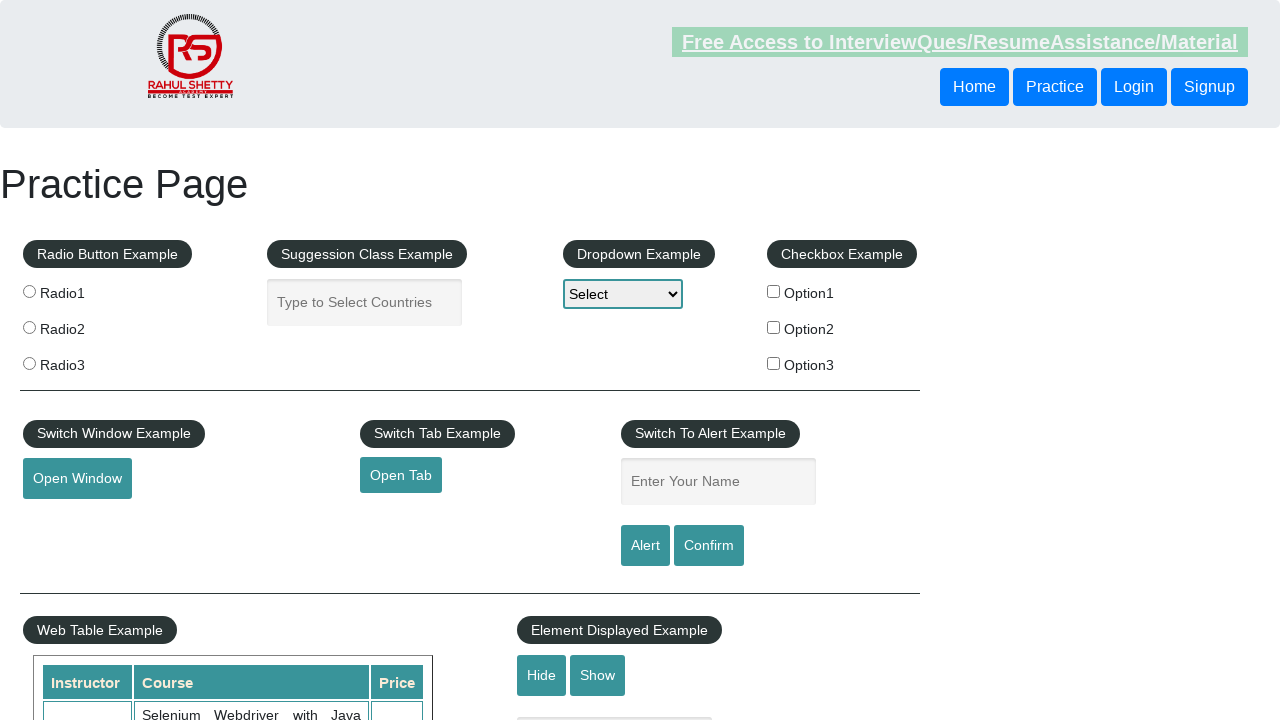

Set up dialog handler to dismiss confirm dialogs
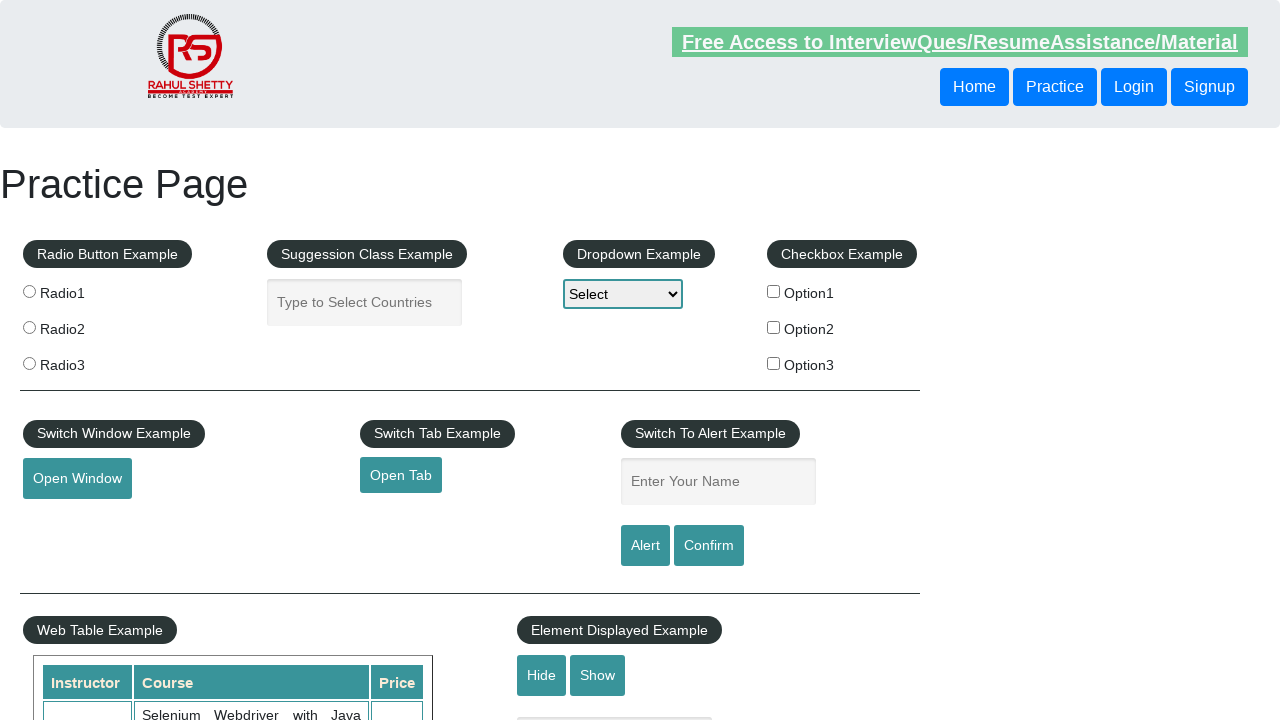

Clicked confirm button and dismissed the confirm dialog at (709, 546) on #confirmbtn
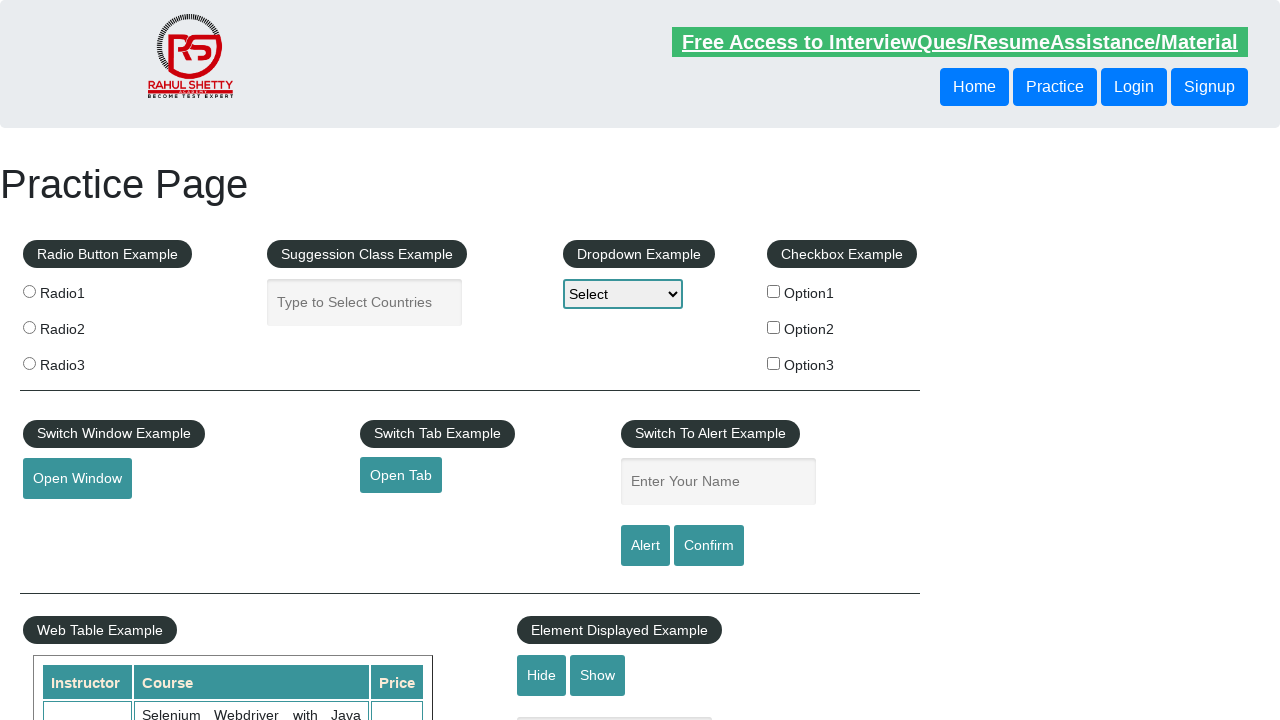

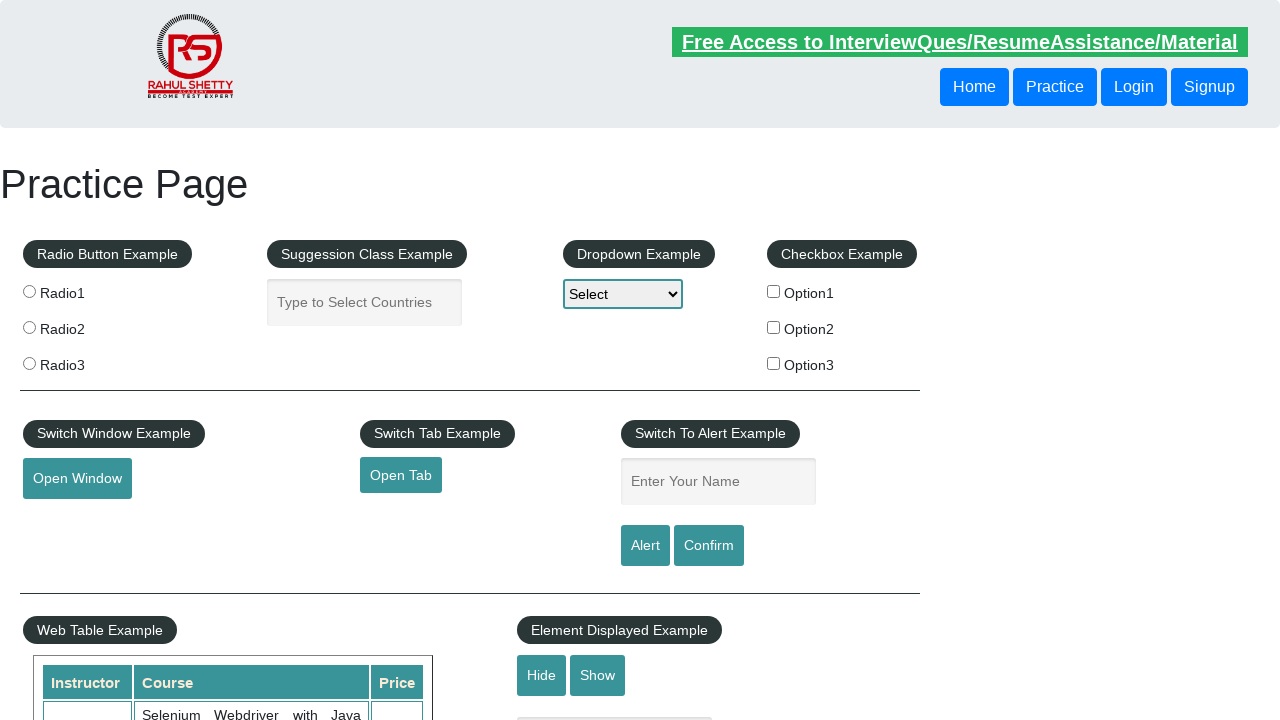